Tests iframe switching by navigating to jQuery UI slider demo, switching to the iframe containing the slider, performing a drag action on the slider, then switching back to default content and clicking on Draggable link.

Starting URL: http://jqueryui.com/slider/

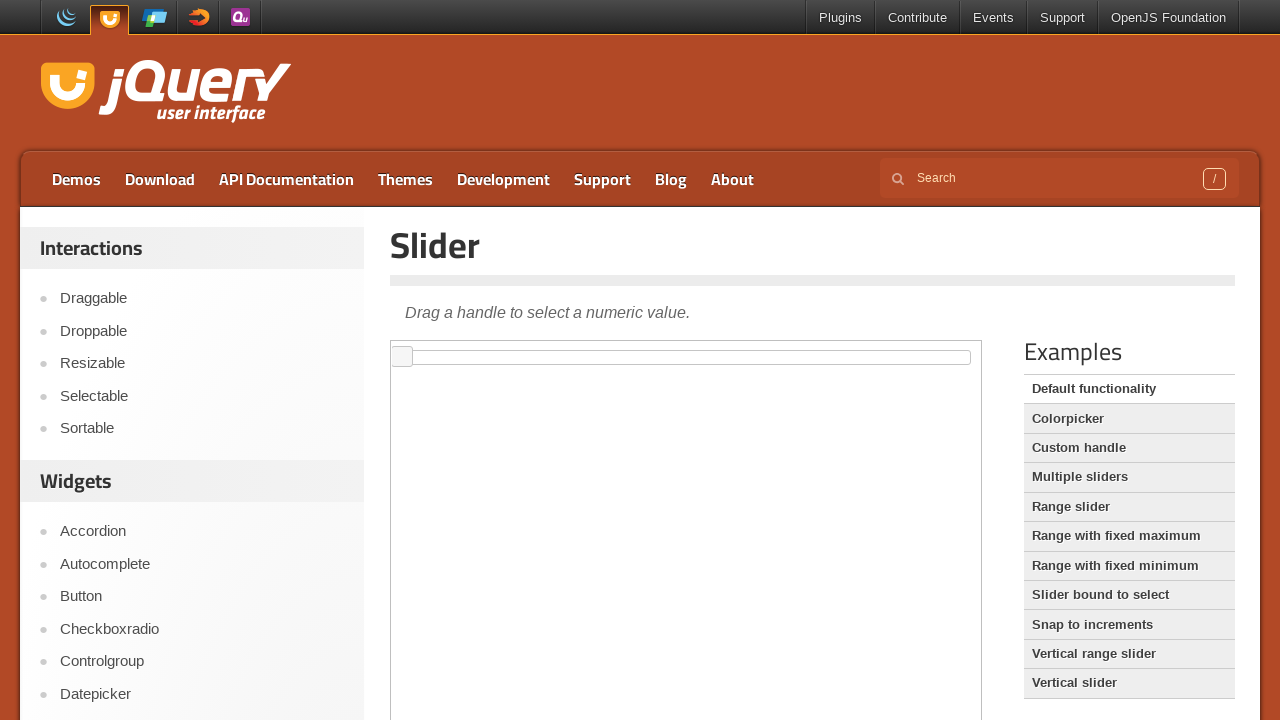

Waited for jQuery link to load on slider demo page
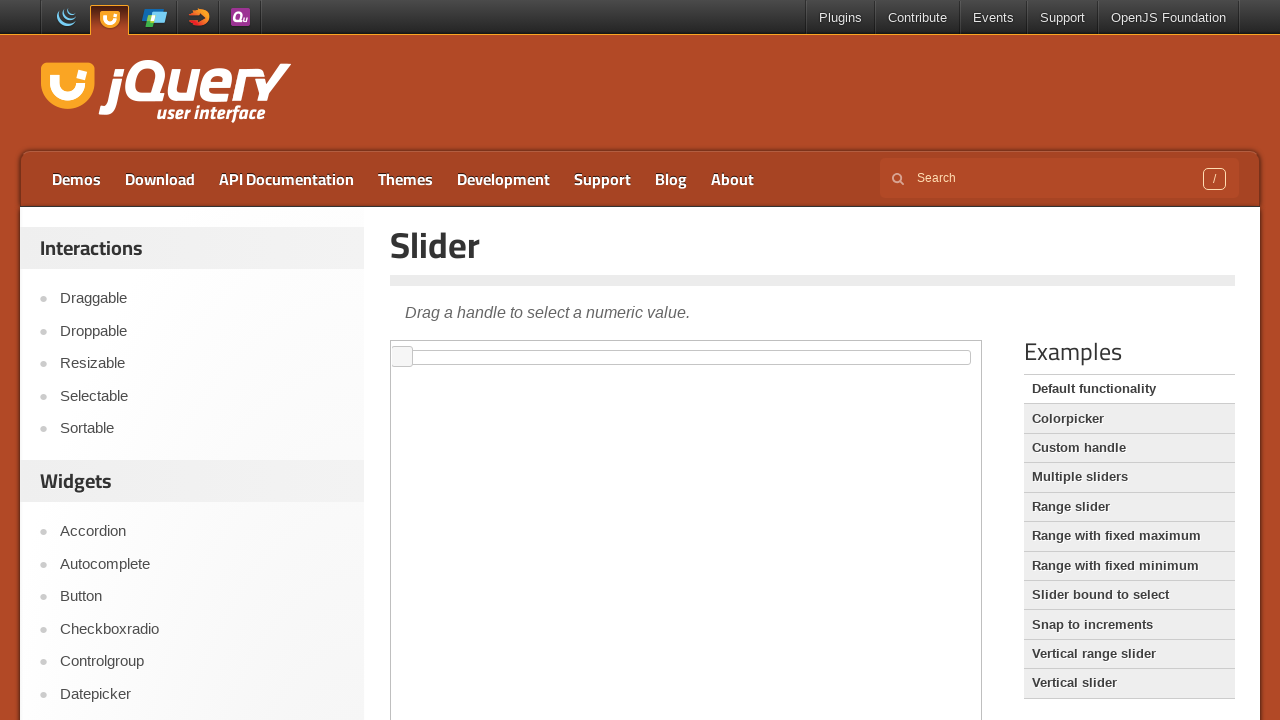

Located and switched to iframe containing slider demo
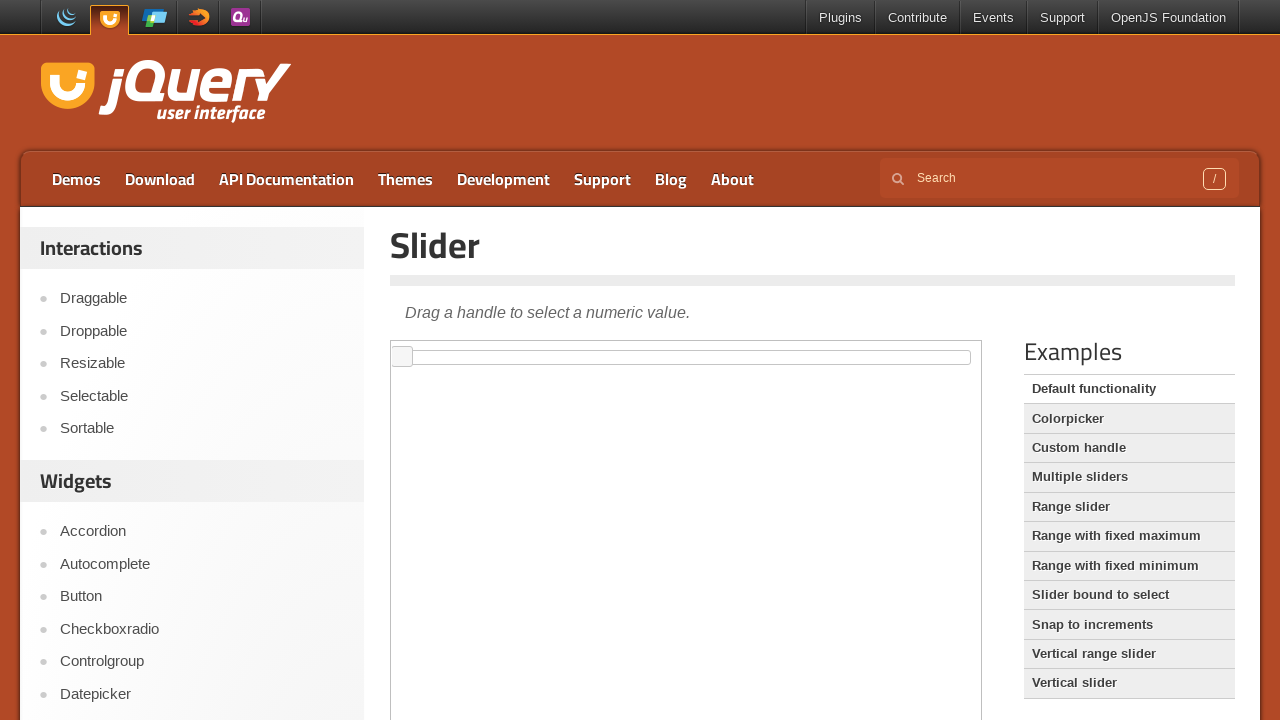

Located slider handle element within iframe
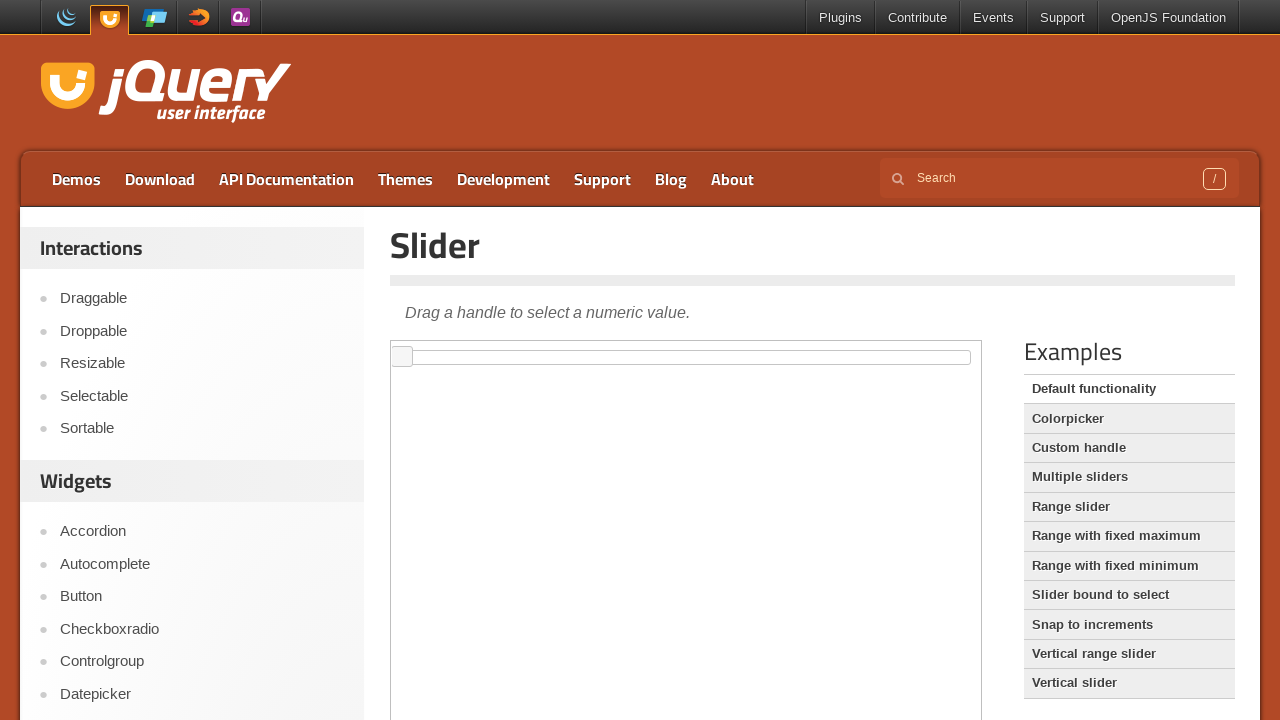

Dragged slider handle to position (150, 0) at (551, 351)
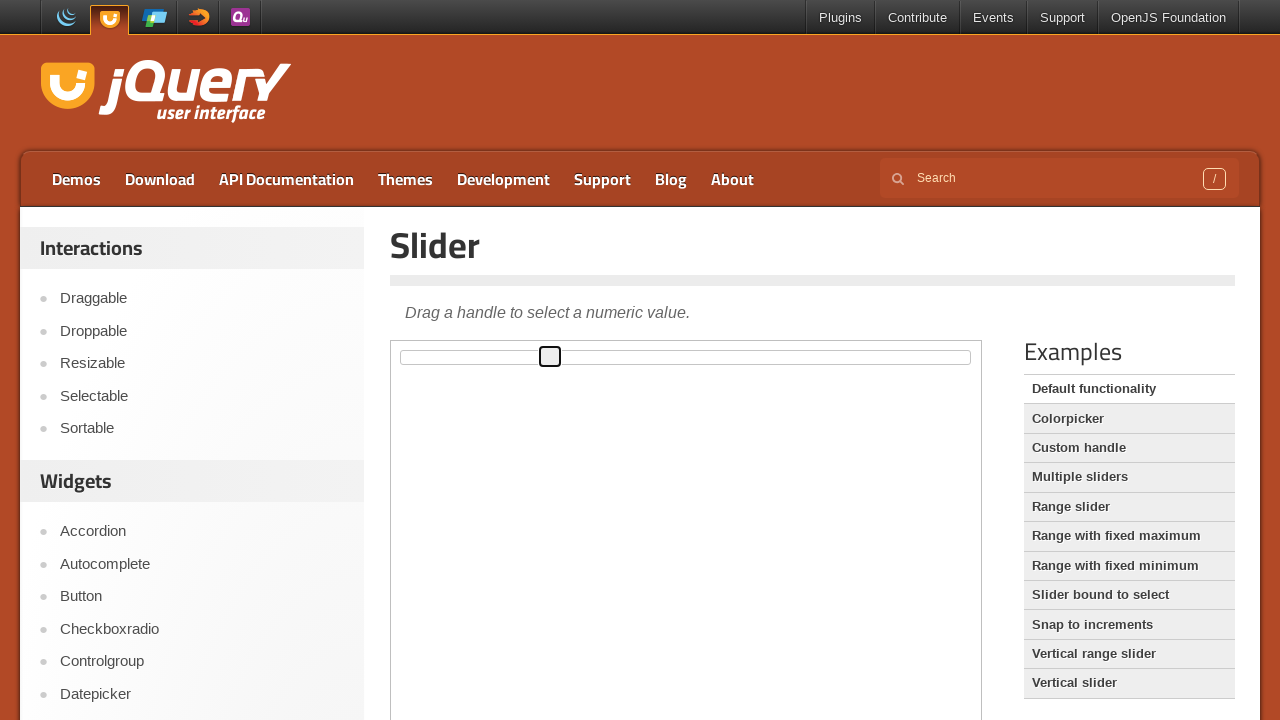

Switched back to main content and clicked Draggable link at (202, 299) on a:has-text('Draggable')
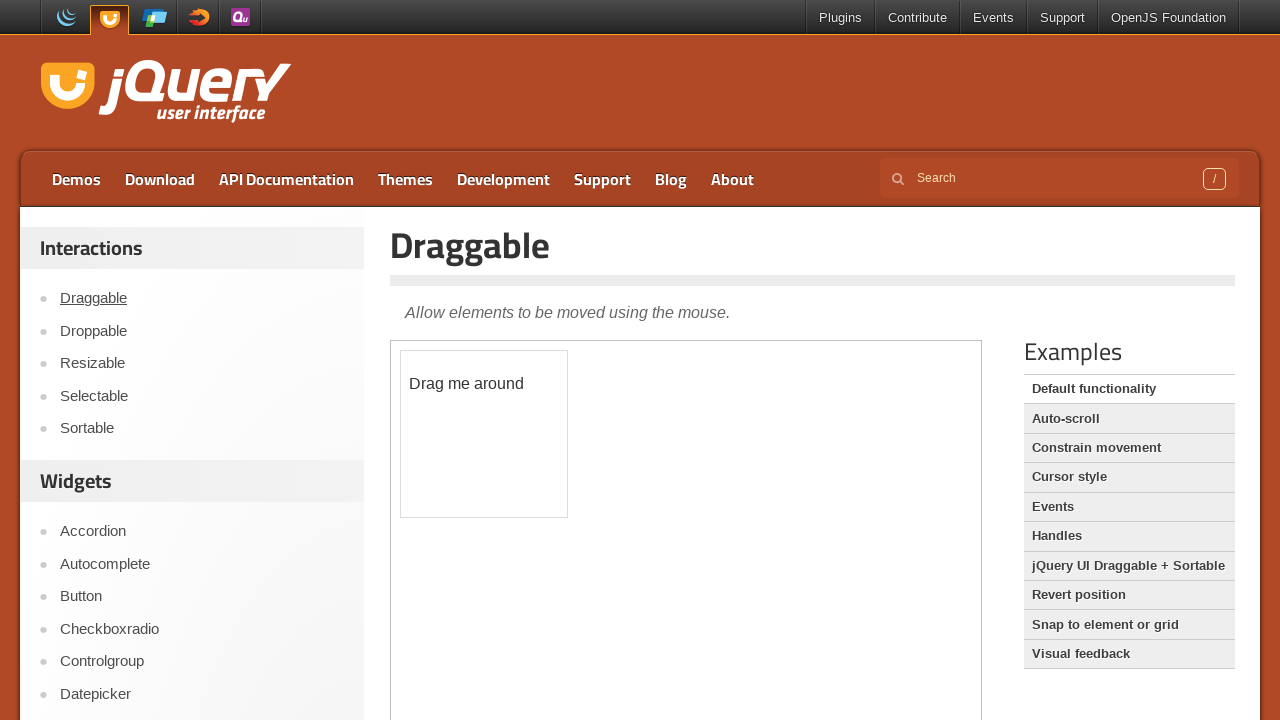

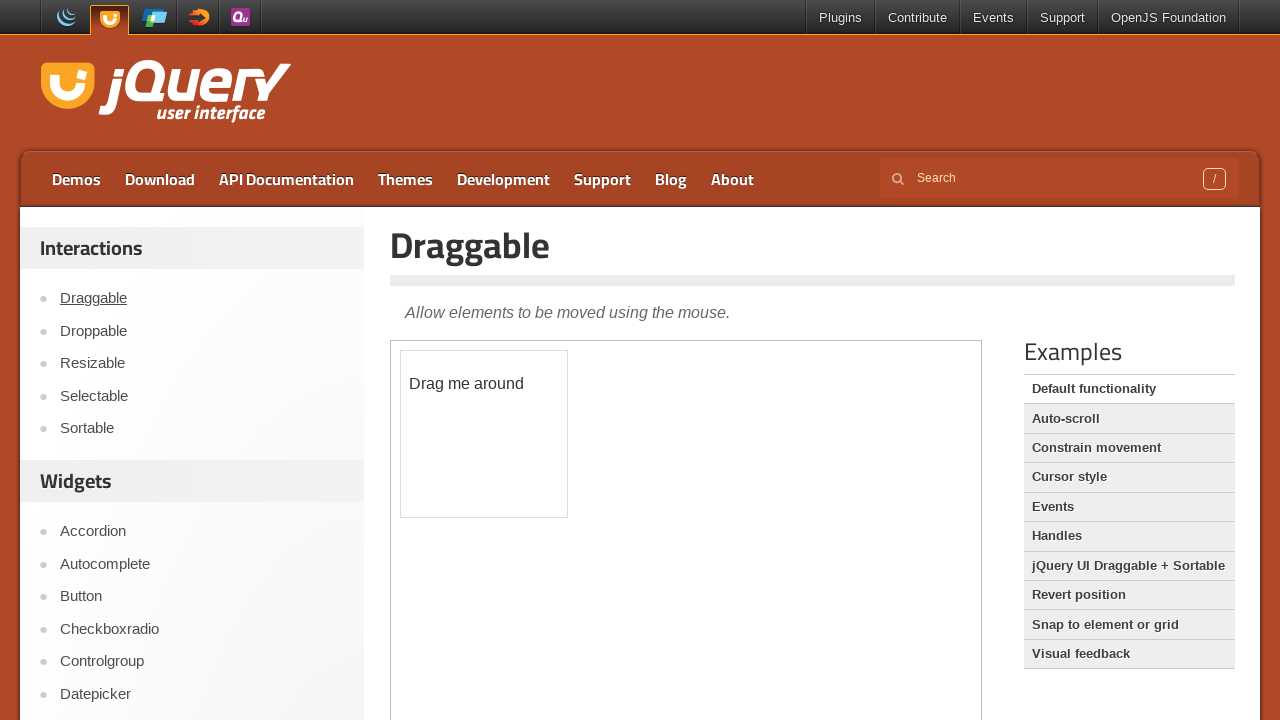